Tests drag and drop functionality by dragging an element from source to target location within an iframe

Starting URL: https://jqueryui.com/droppable/

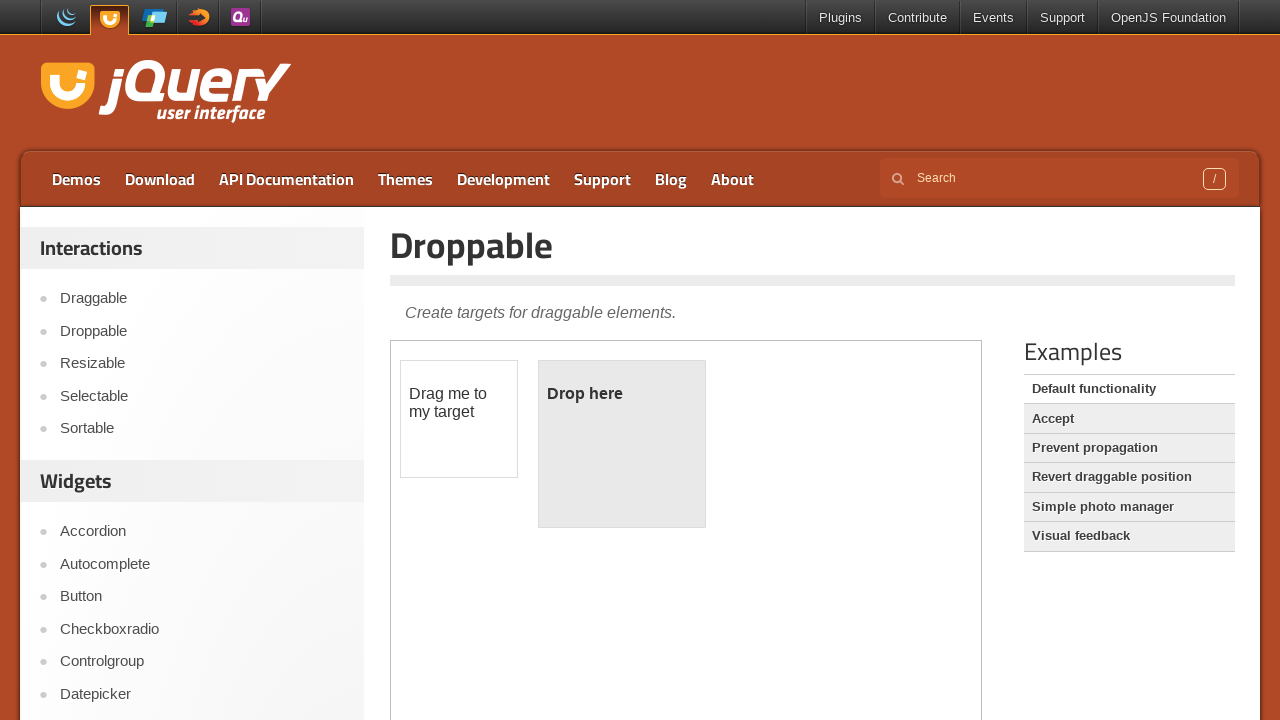

Located the first iframe containing drag and drop demo
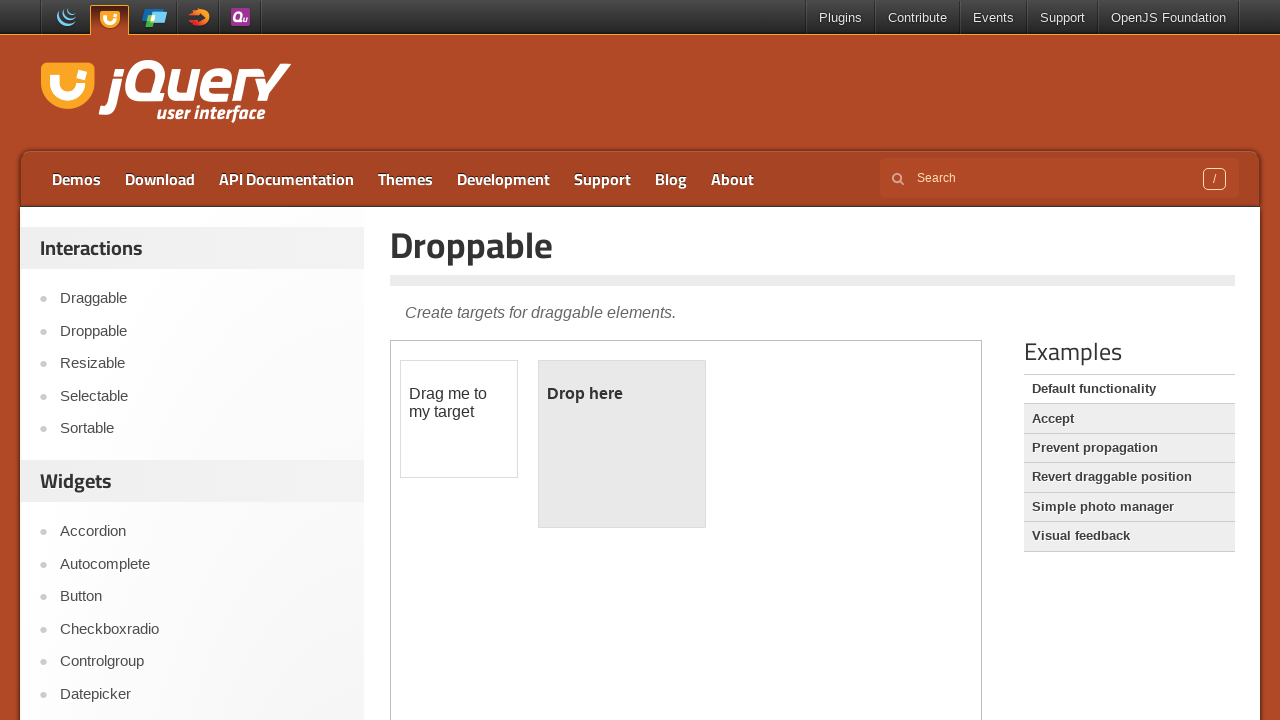

Located the draggable element
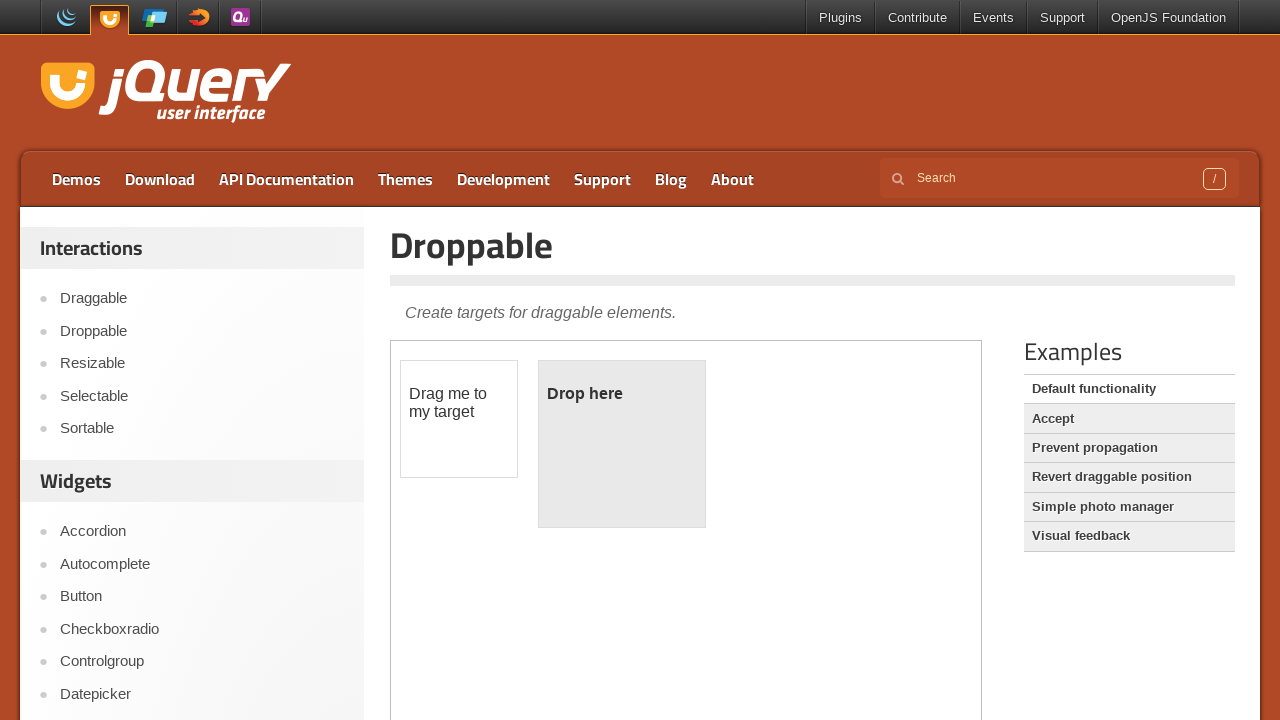

Located the droppable target element
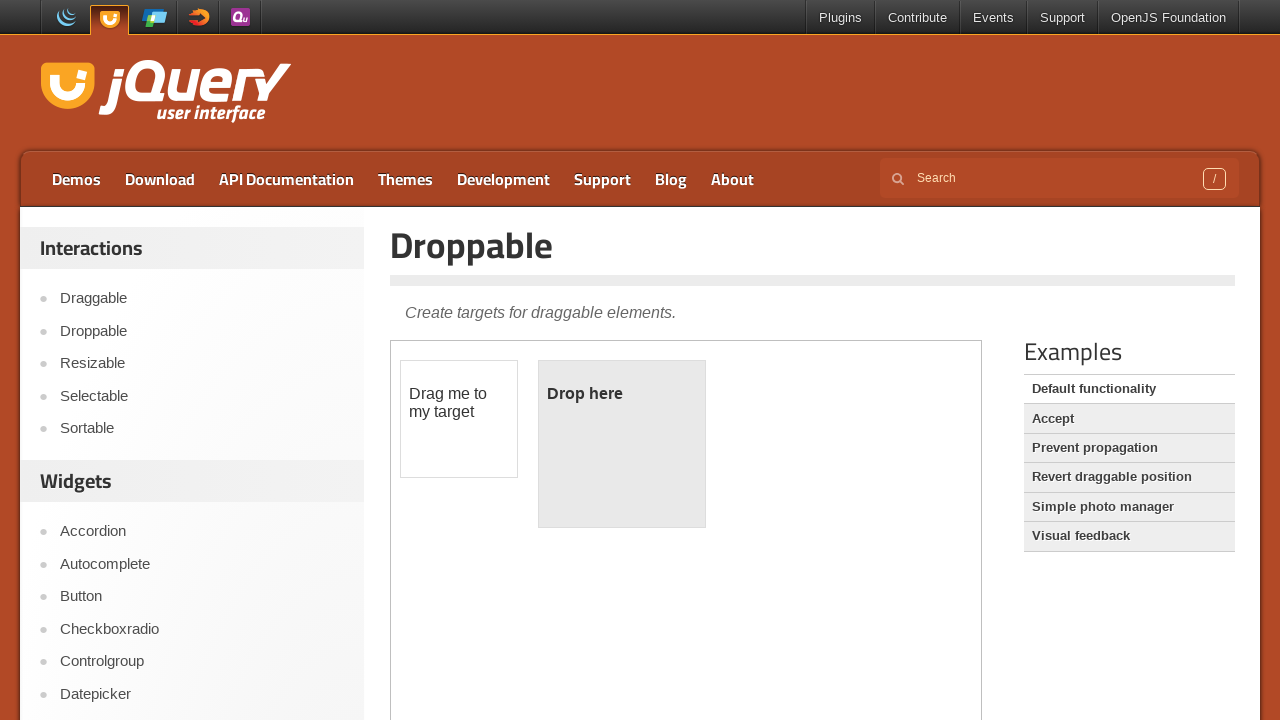

Dragged element from source to droppable target location at (622, 444)
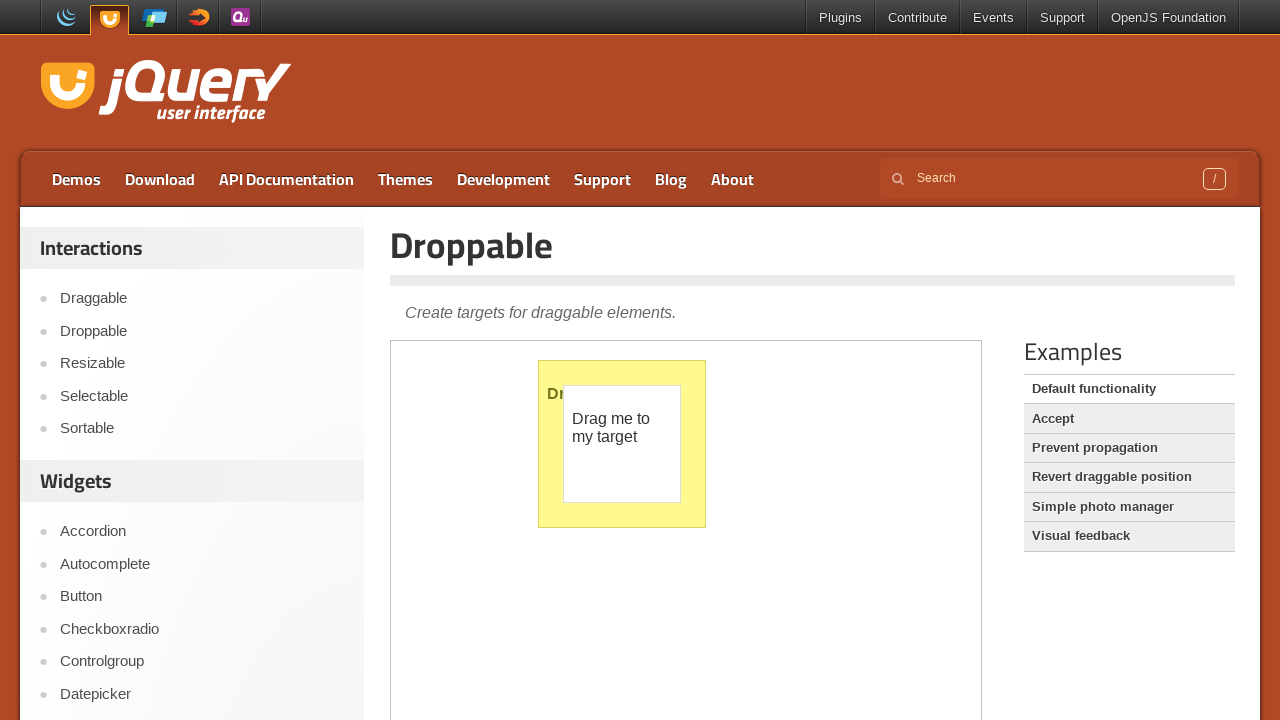

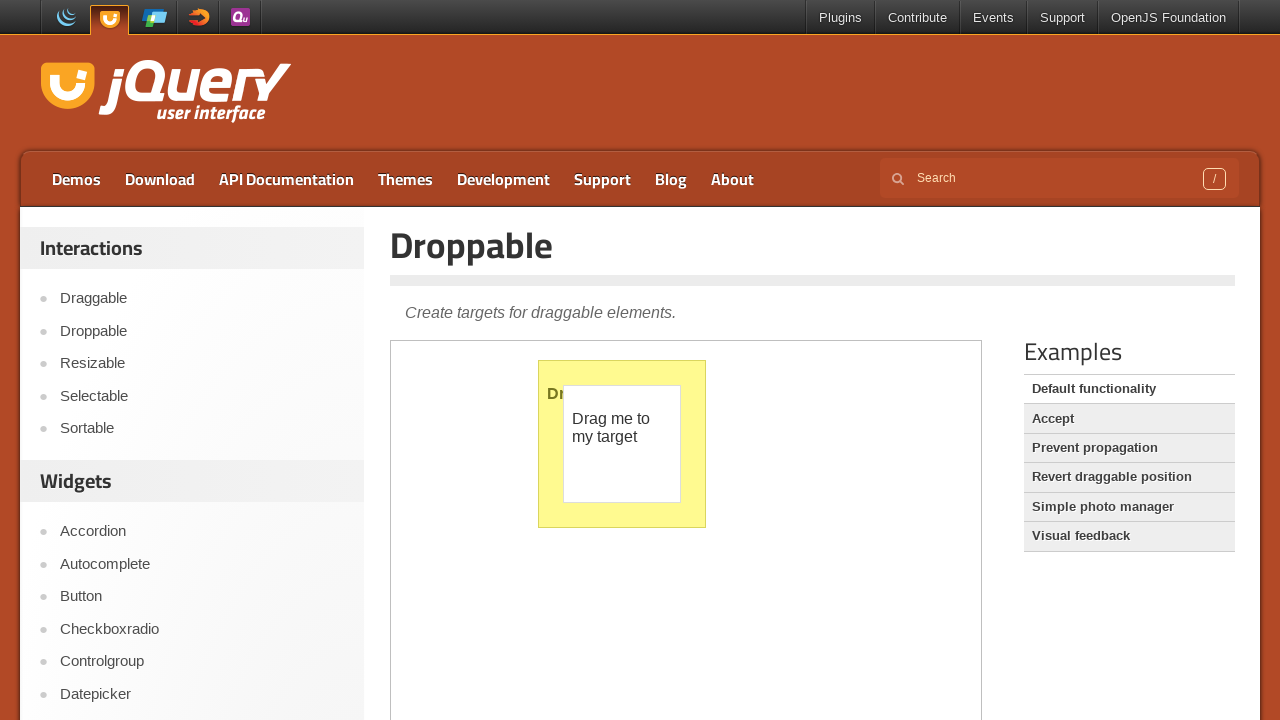